Tests explicit wait functionality by waiting for a price to change to $100, then clicking a book button, calculating a mathematical answer based on a displayed value, filling in the answer field, and submitting the form.

Starting URL: http://suninjuly.github.io/explicit_wait2.html

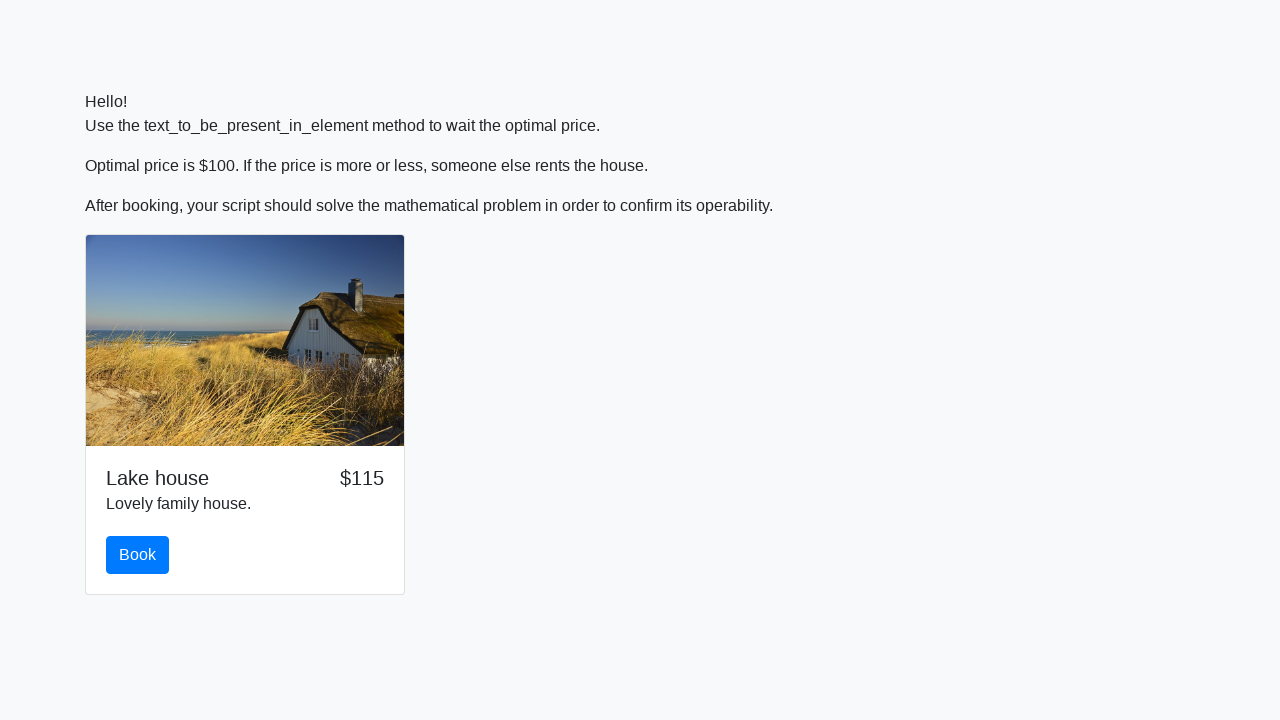

Waited for price to change to $100
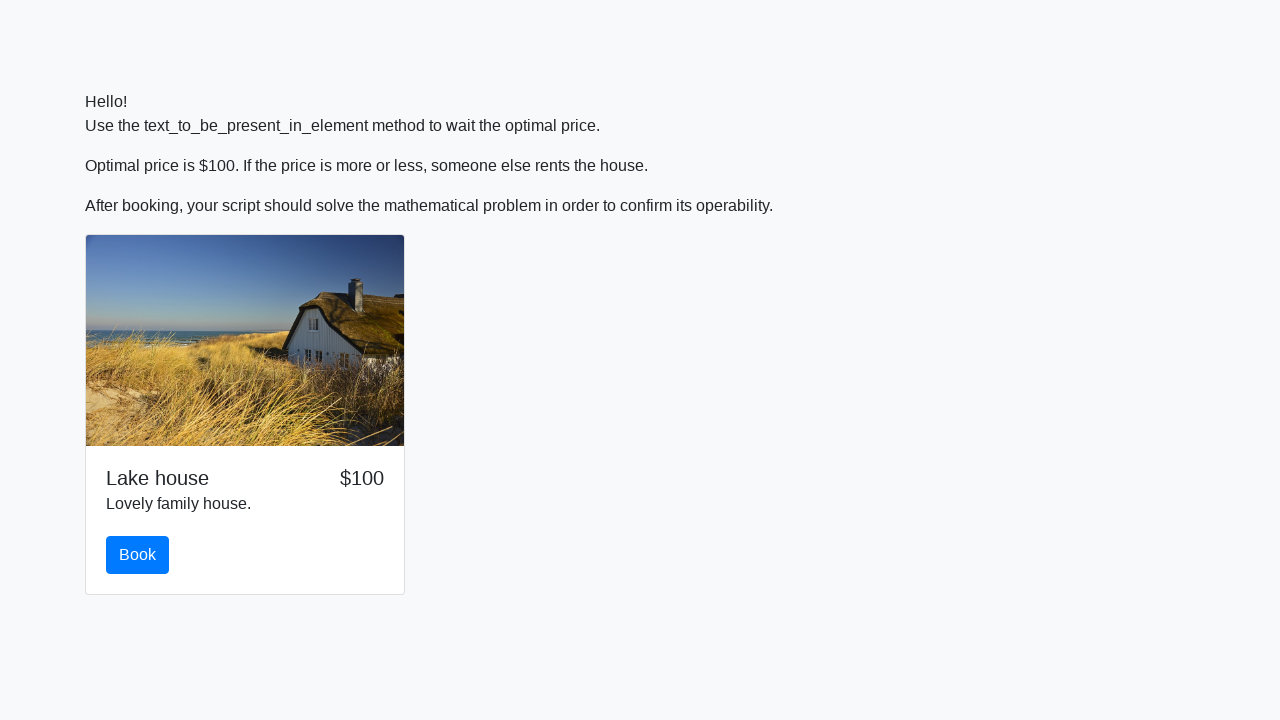

Clicked the book button at (138, 555) on #book
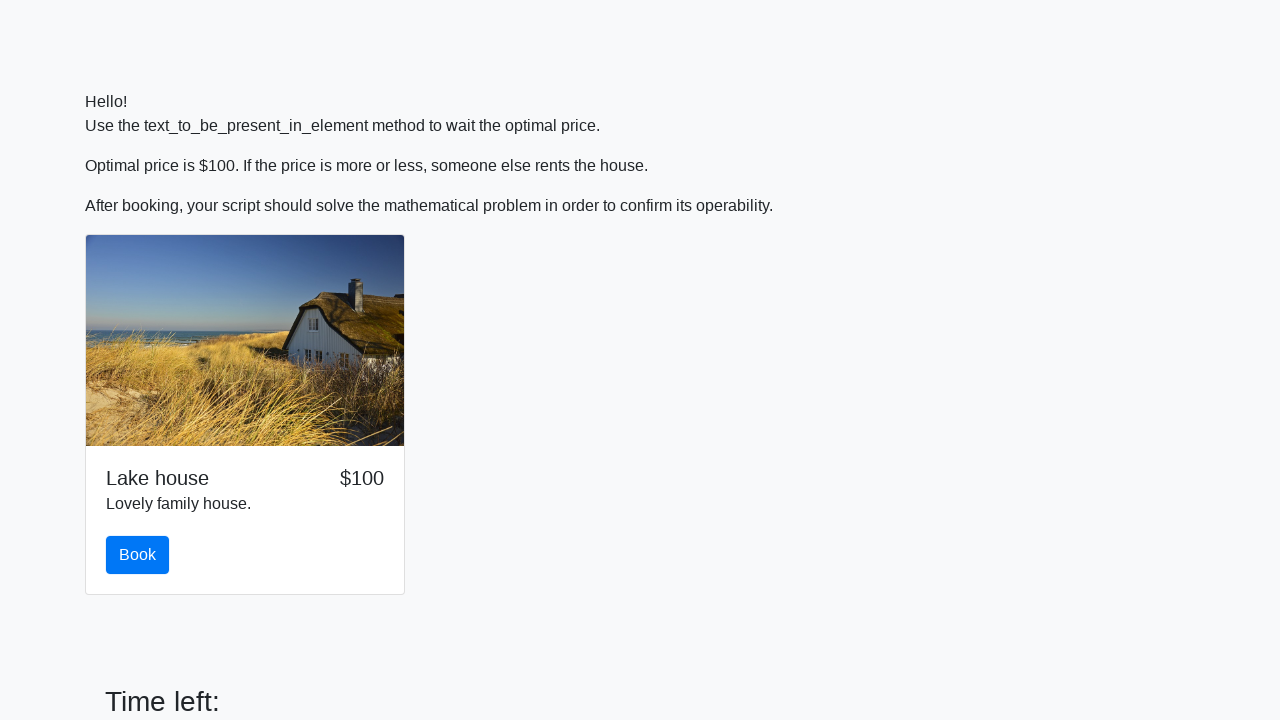

Retrieved input value: 198
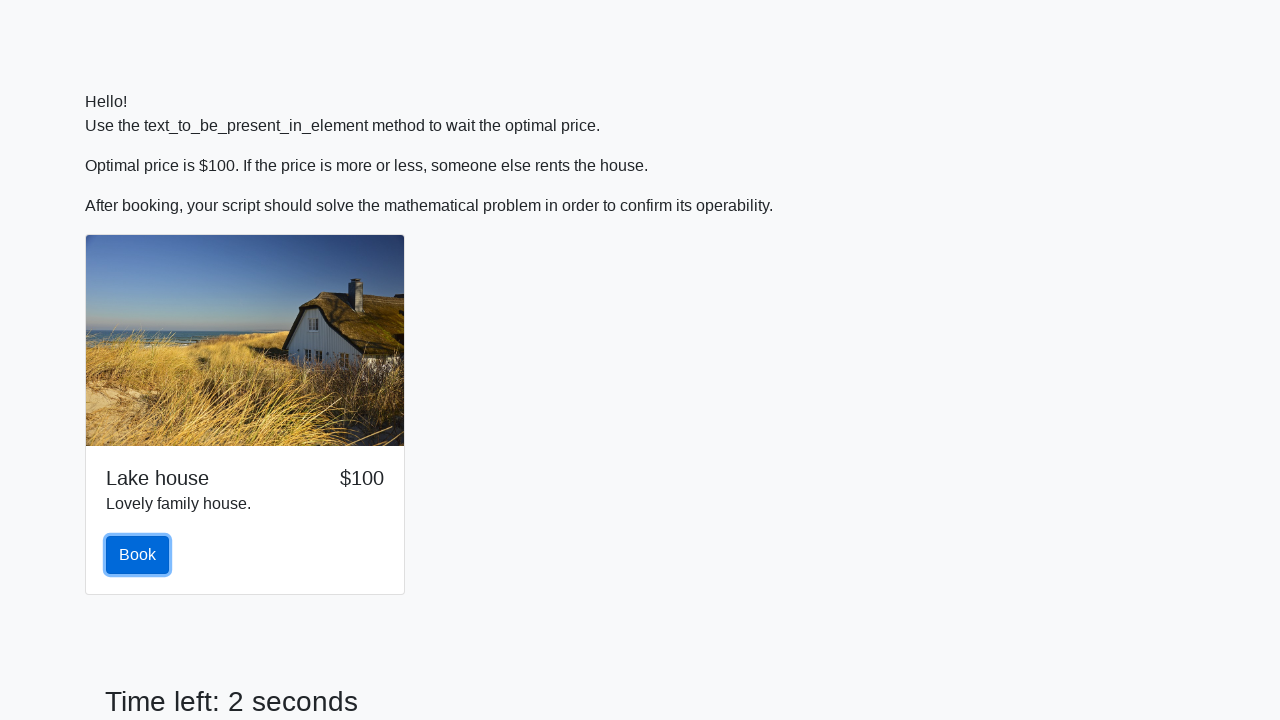

Calculated mathematical answer: -0.04610352145821366
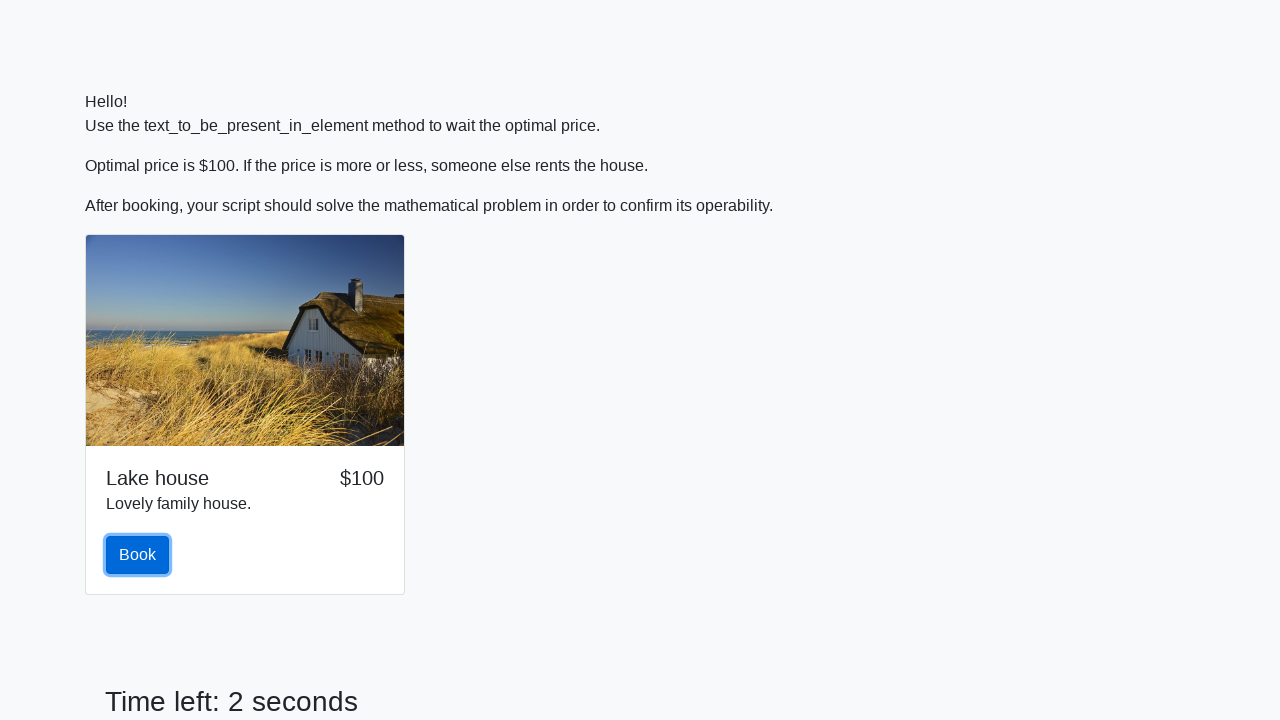

Filled answer field with calculated value on #answer
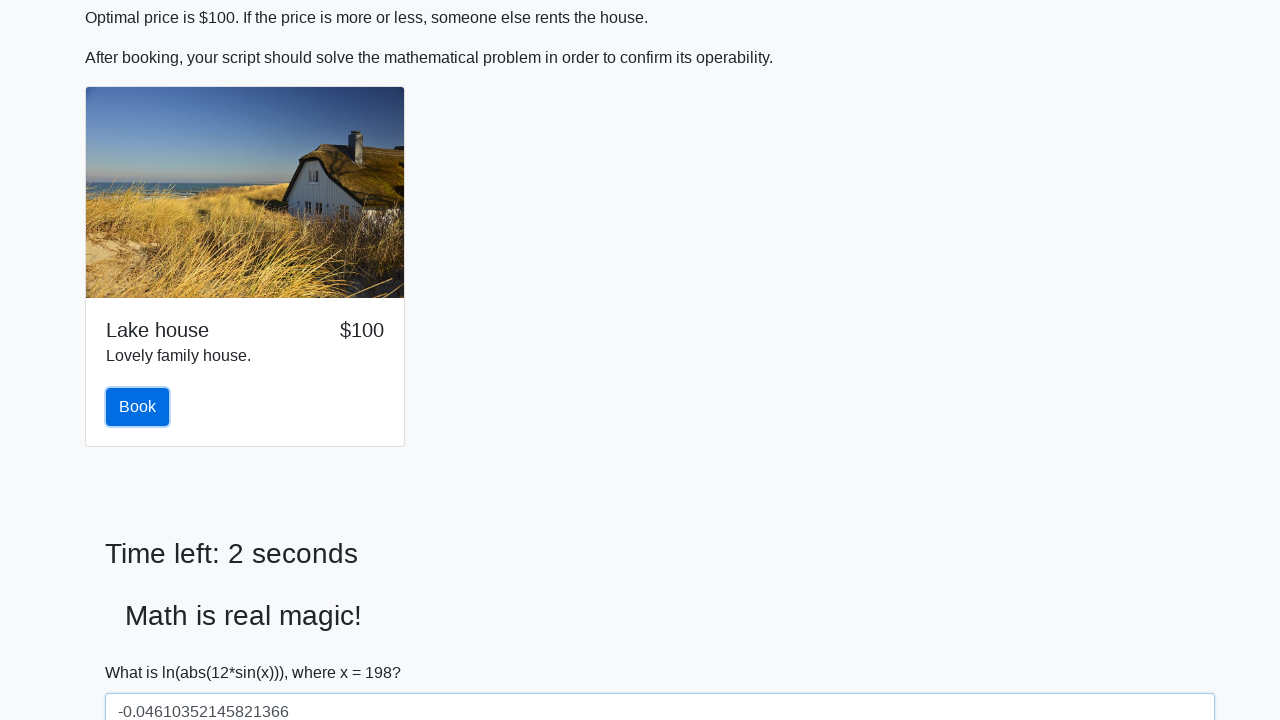

Clicked the solve button to submit form at (143, 651) on #solve
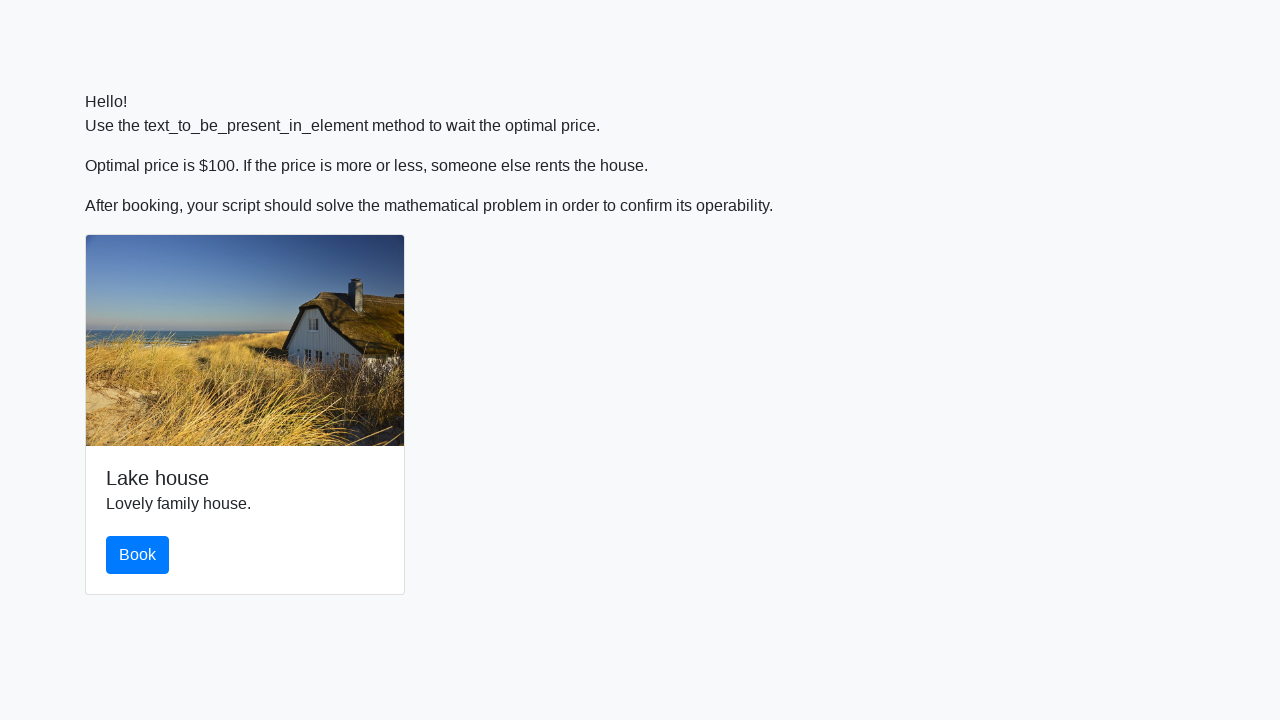

Waited 2 seconds for response
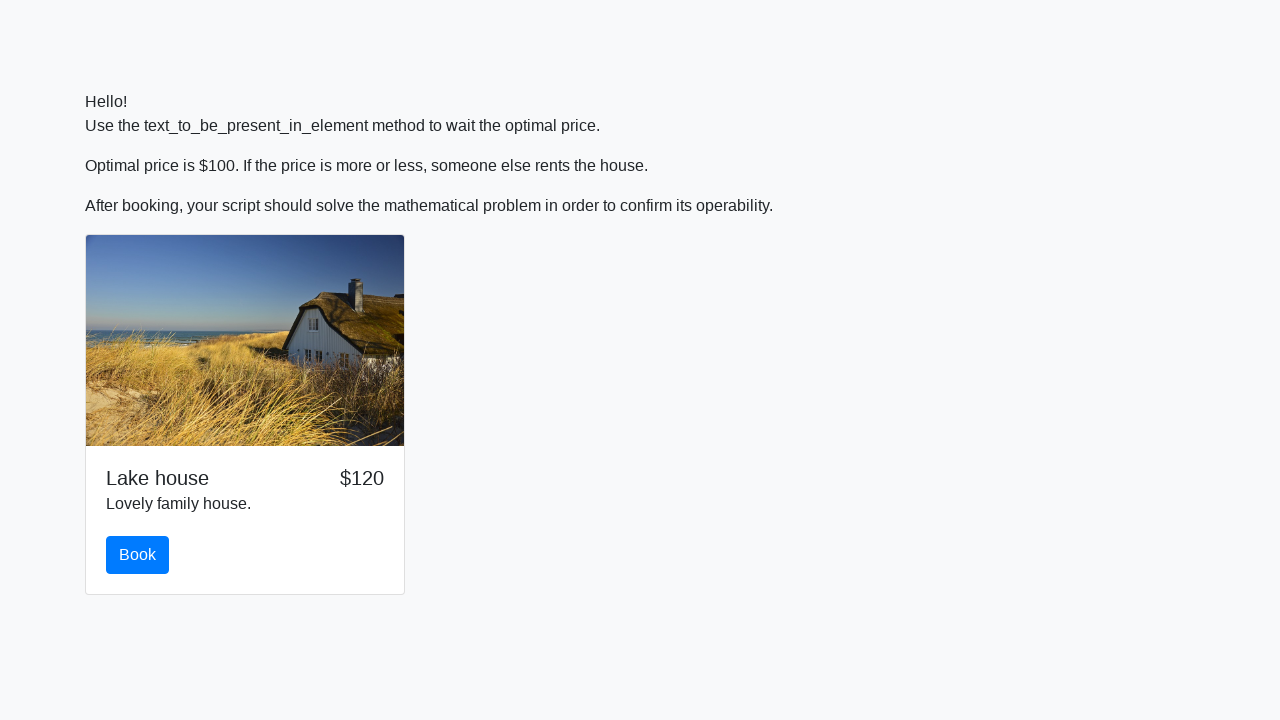

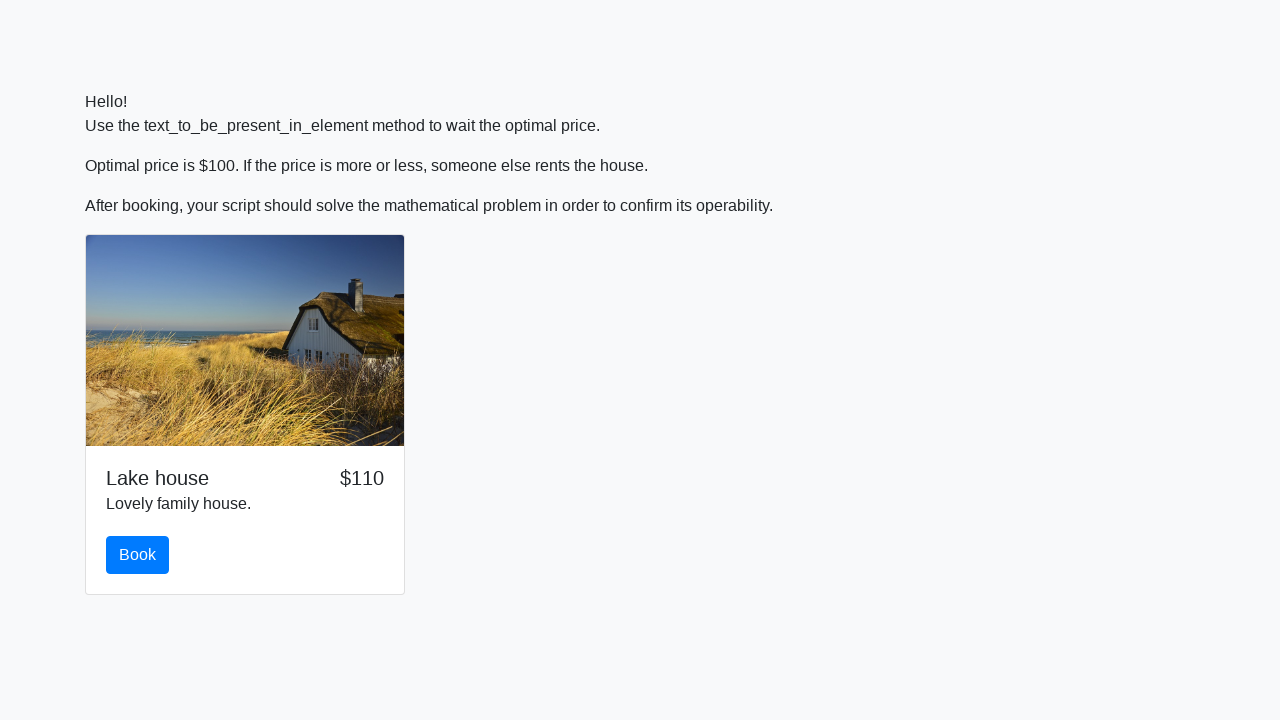